Tests a registration form by filling in first name, last name, and email fields, submitting the form, and verifying the success message is displayed.

Starting URL: http://suninjuly.github.io/registration1.html

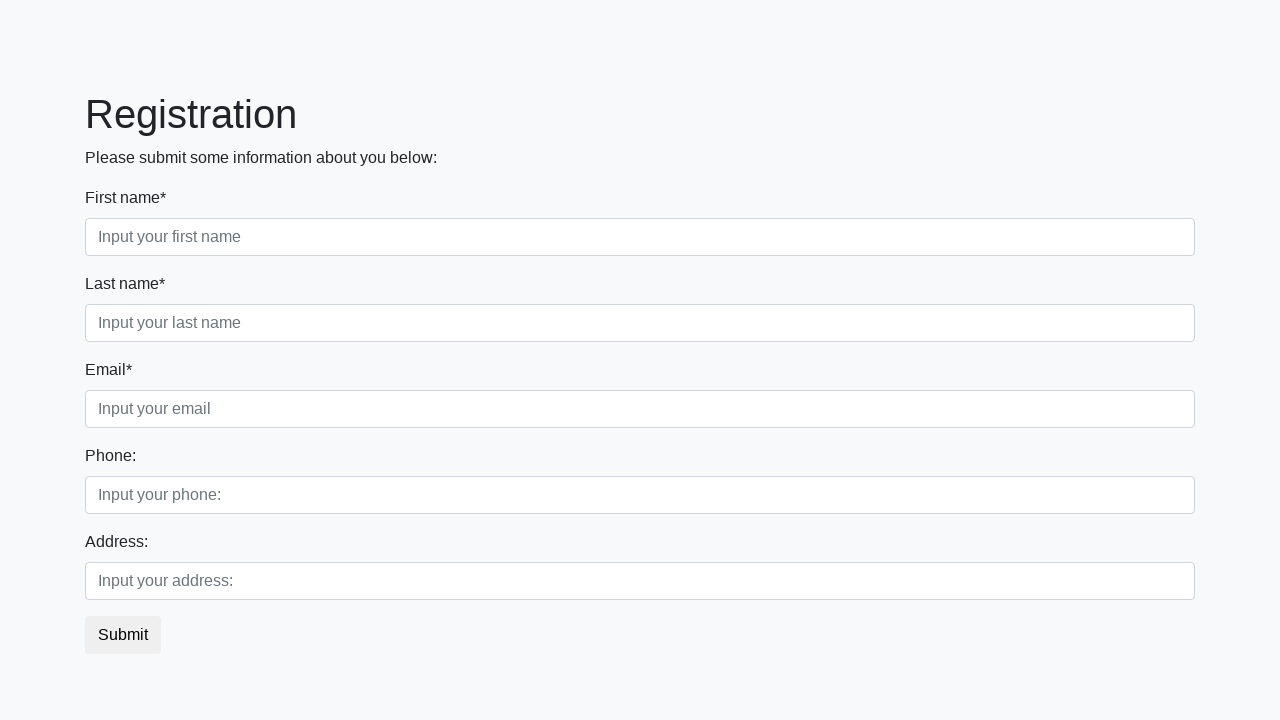

Filled in first name field with 'Marcus' on [placeholder="Input your first name"]
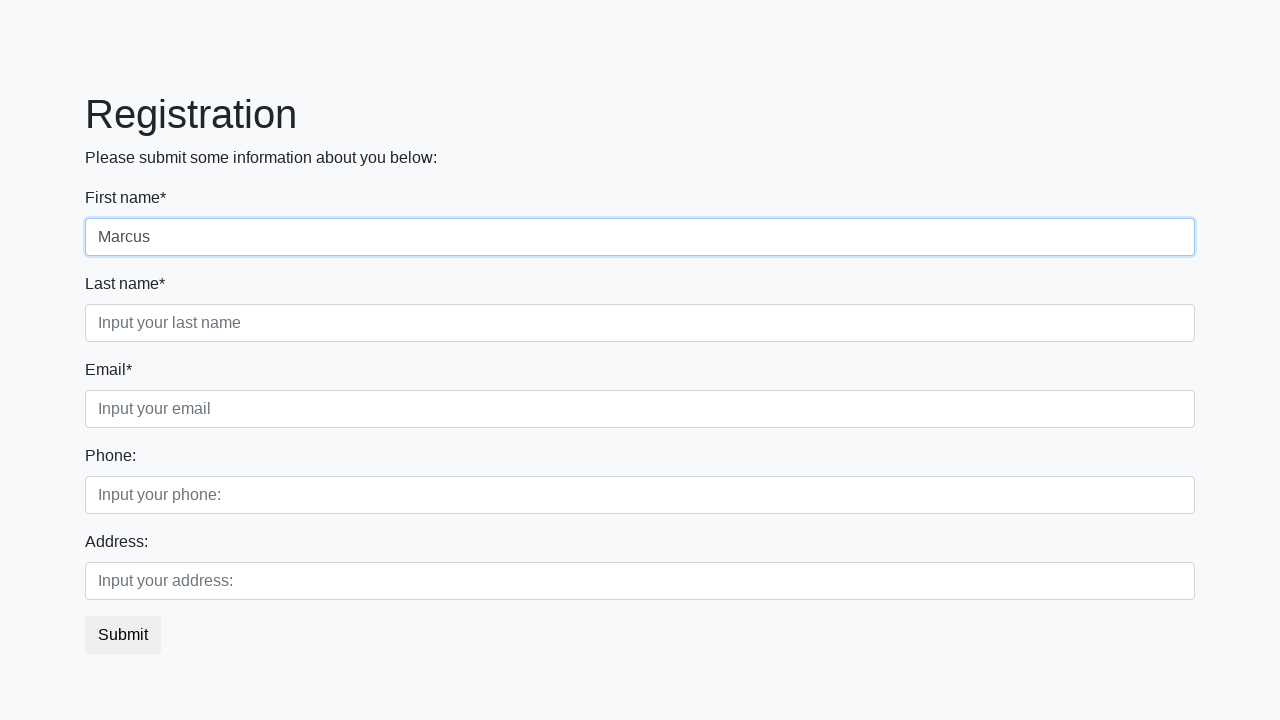

Filled in last name field with 'Thompson' on [placeholder="Input your last name"]
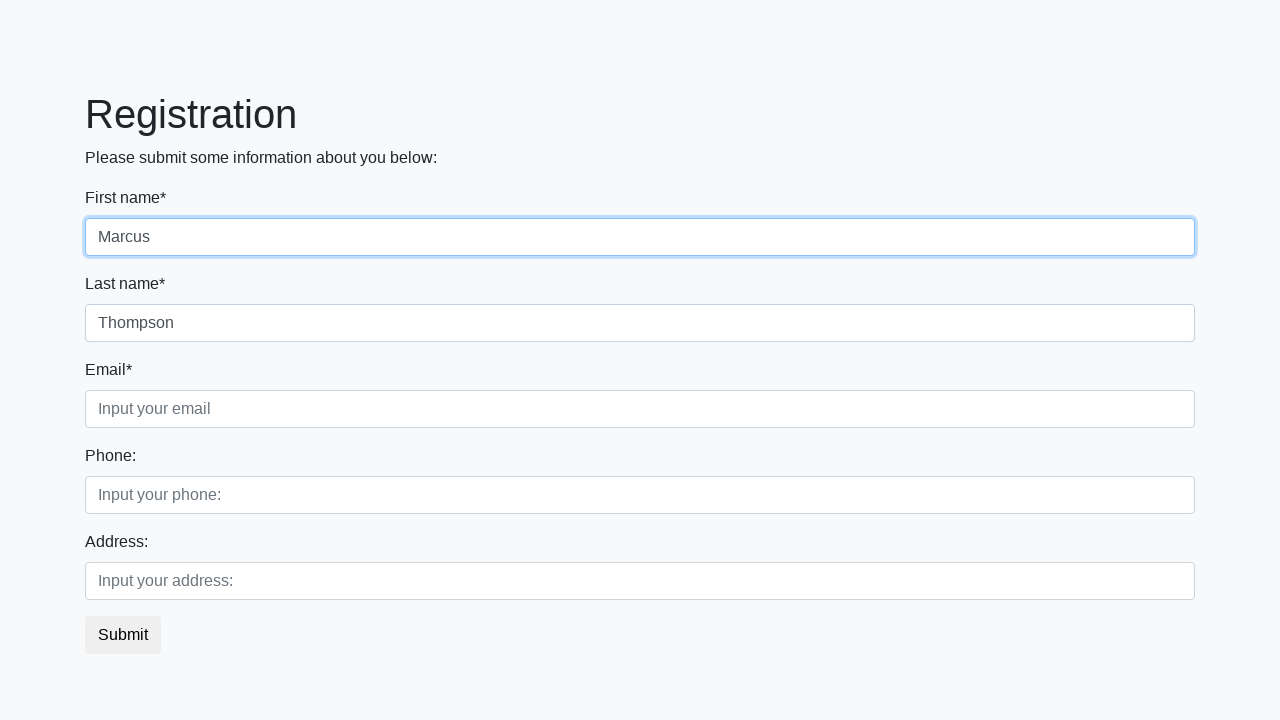

Filled in email field with 'marcus.thompson@example.com' on [placeholder="Input your email"]
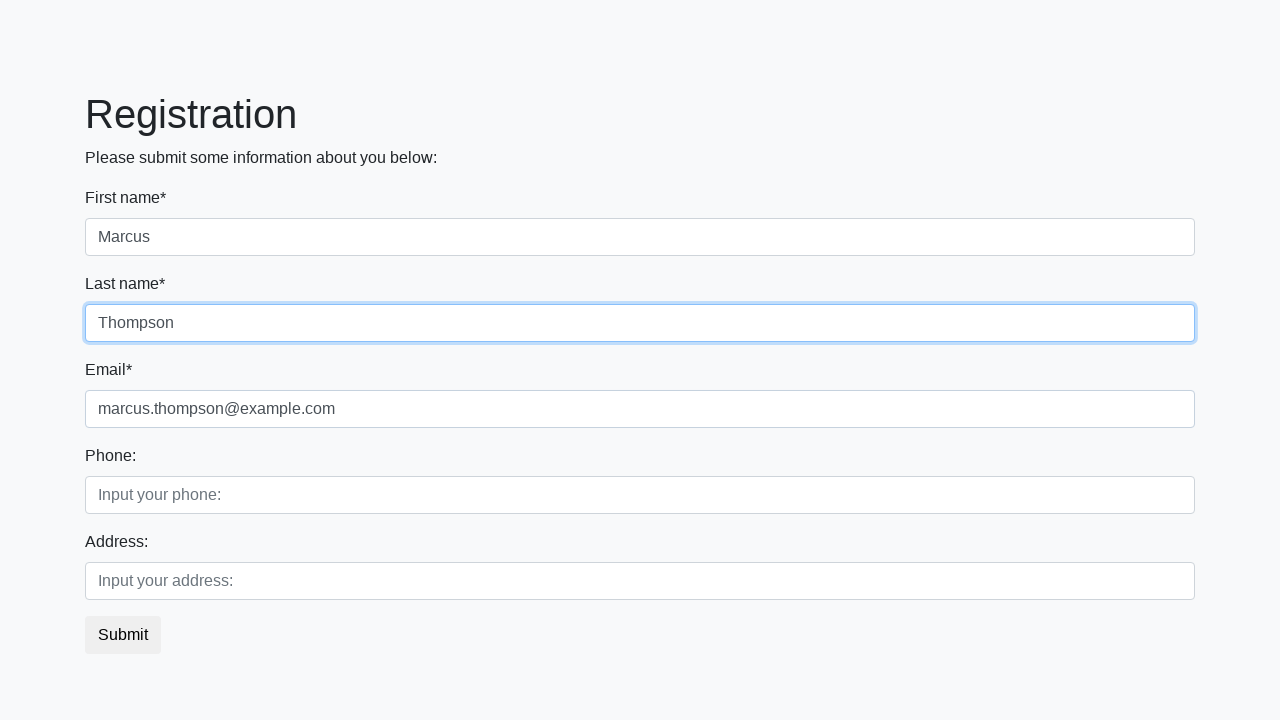

Clicked the submit button at (123, 635) on button.btn
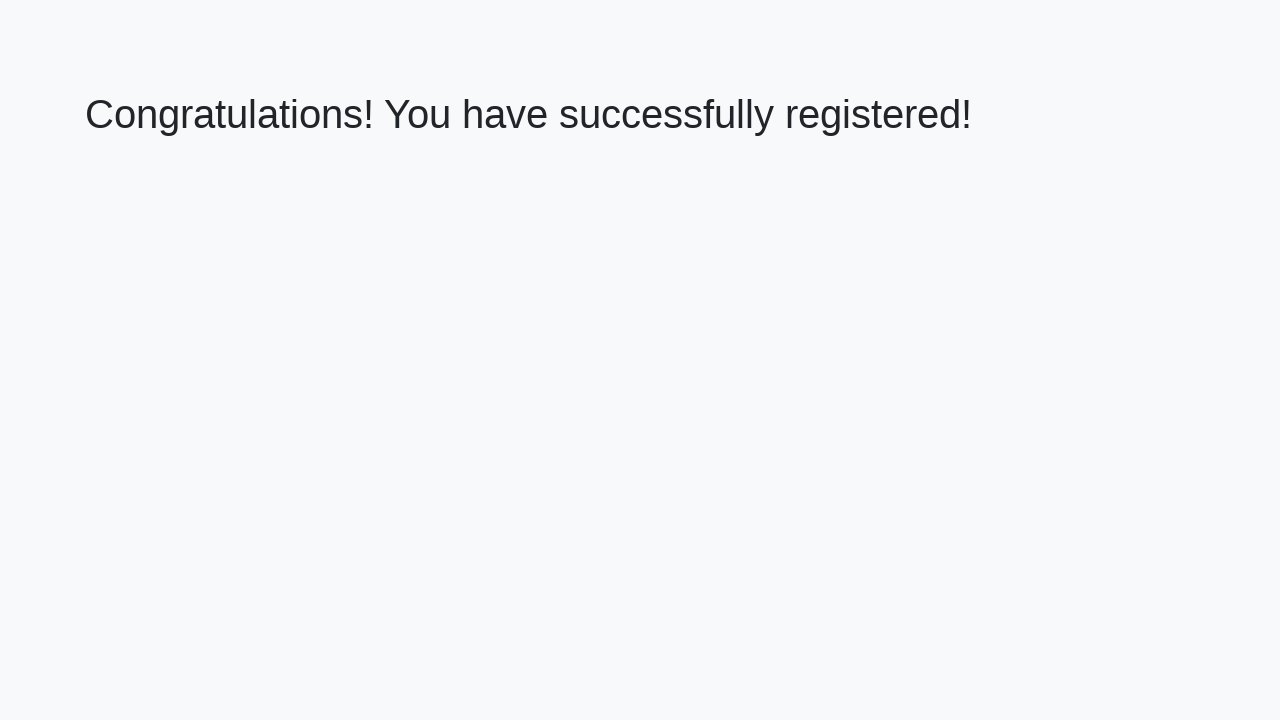

Success message heading loaded
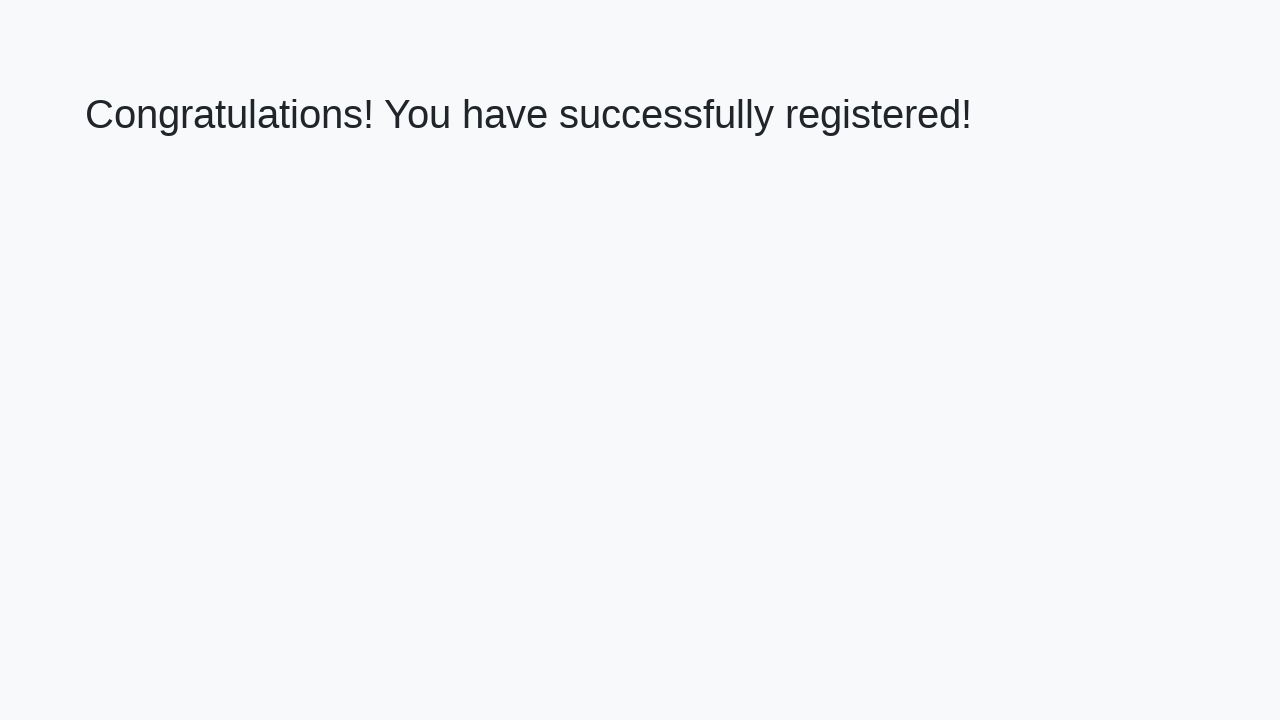

Retrieved success message text
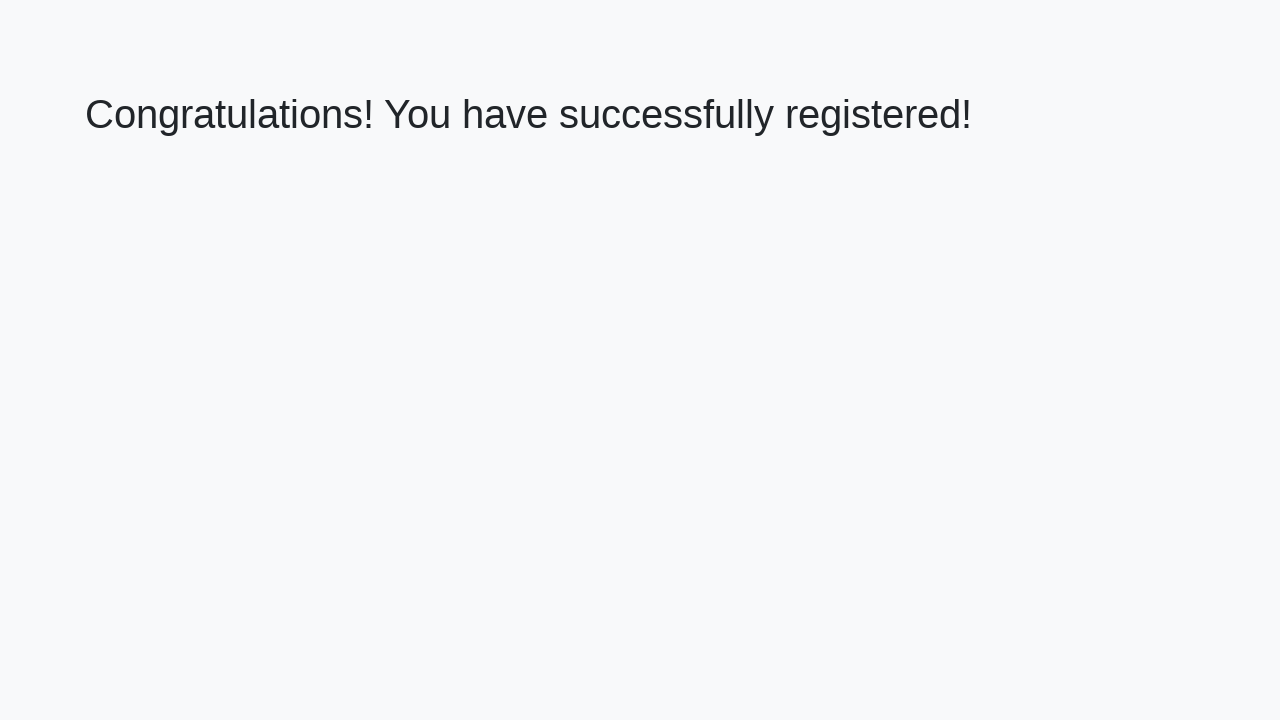

Verified success message: 'Congratulations! You have successfully registered!'
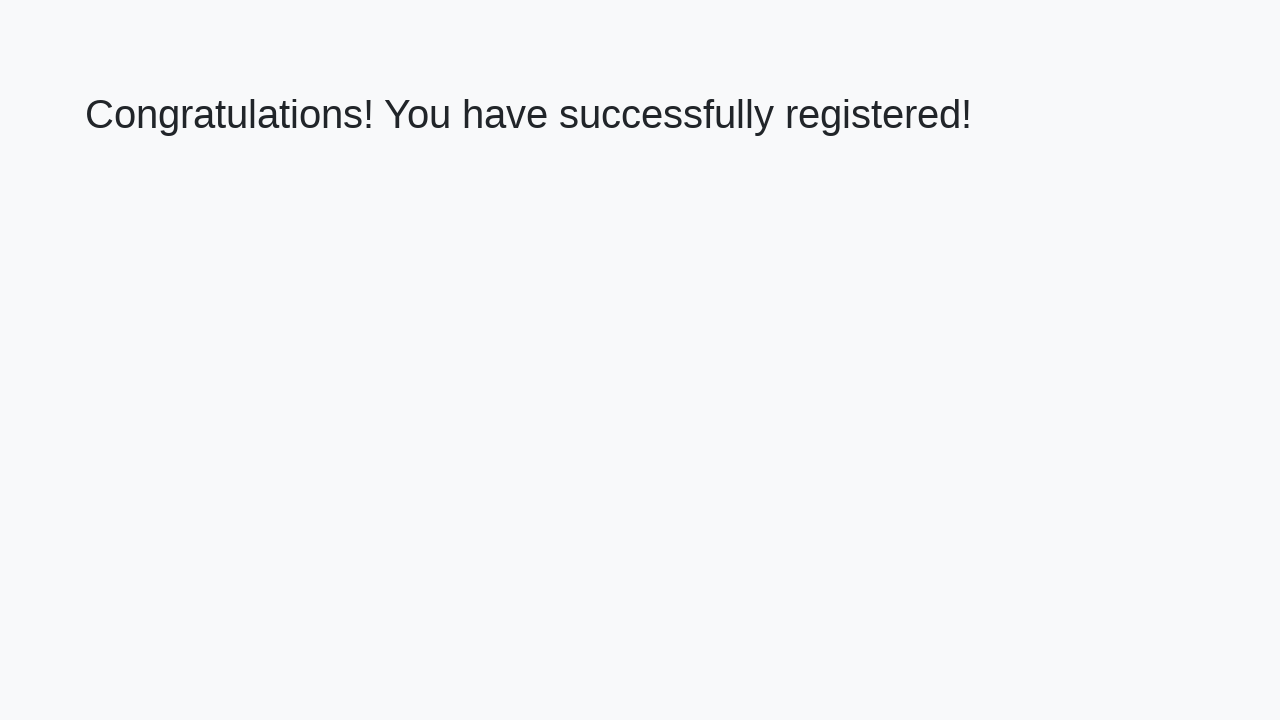

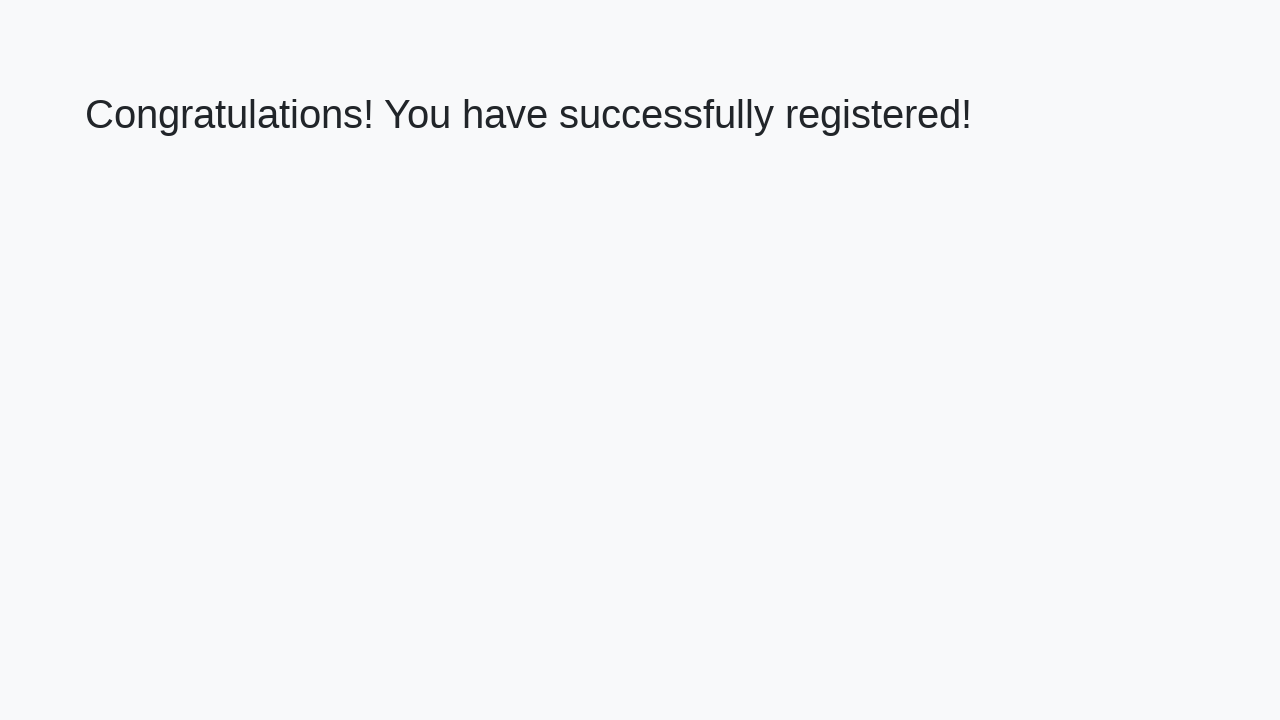